Navigates to Booking.com homepage and verifies the page loads by checking the title

Starting URL: https://booking.com

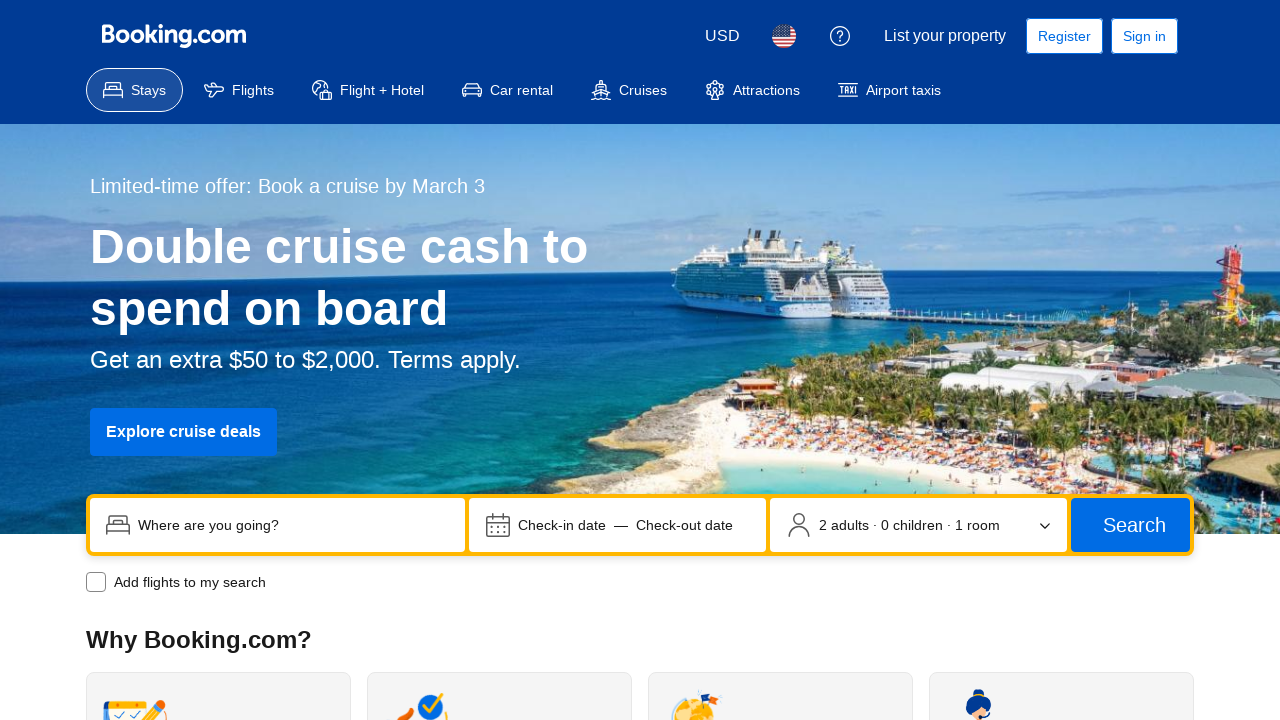

Navigated to Booking.com homepage
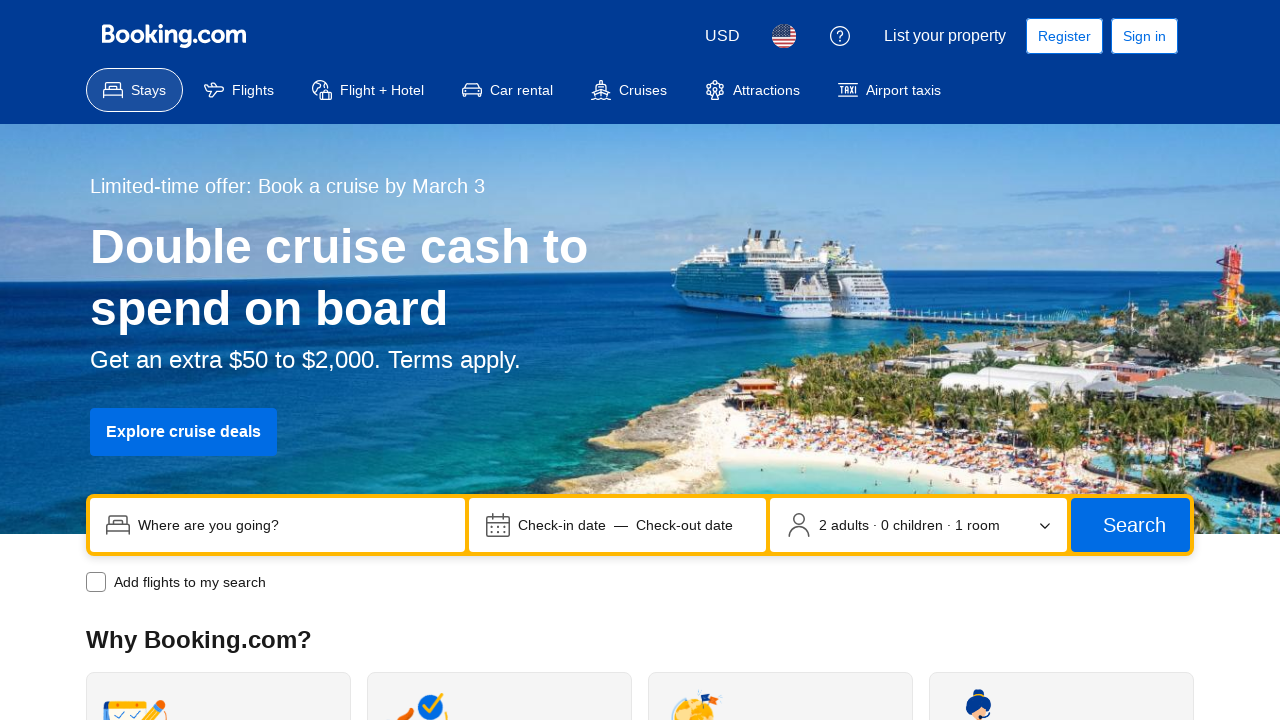

Verified page title contains 'booking'
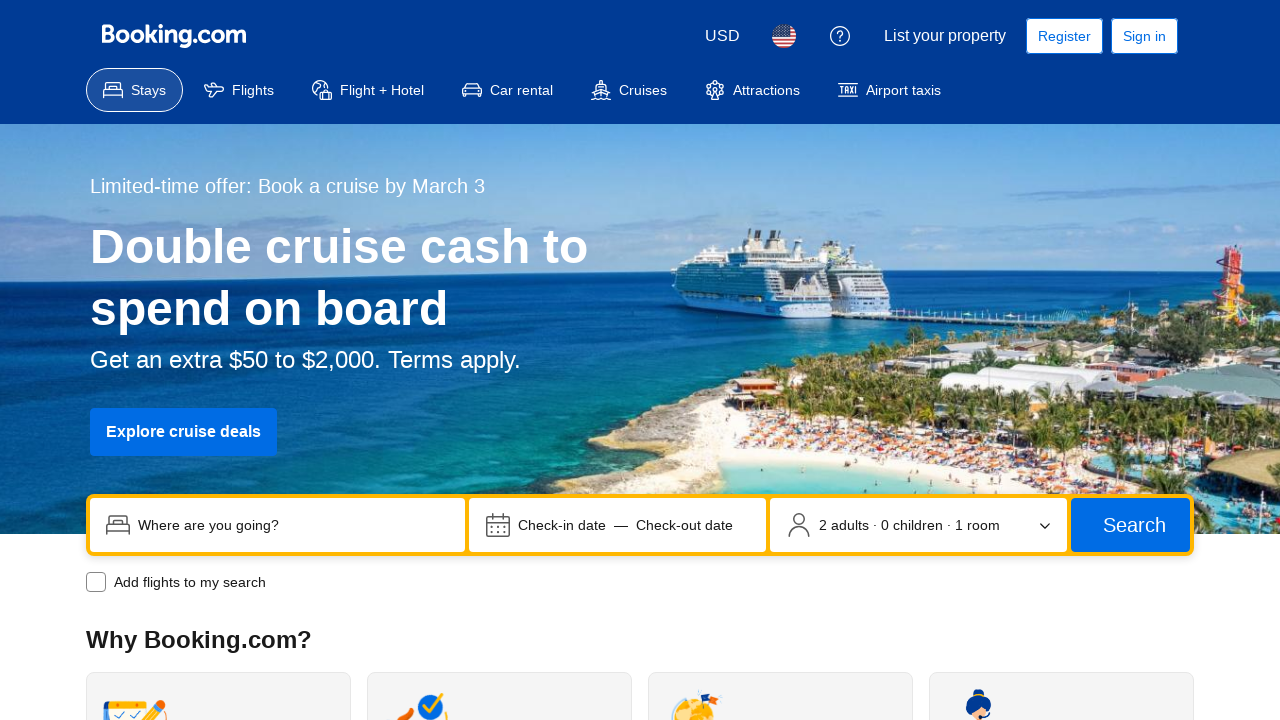

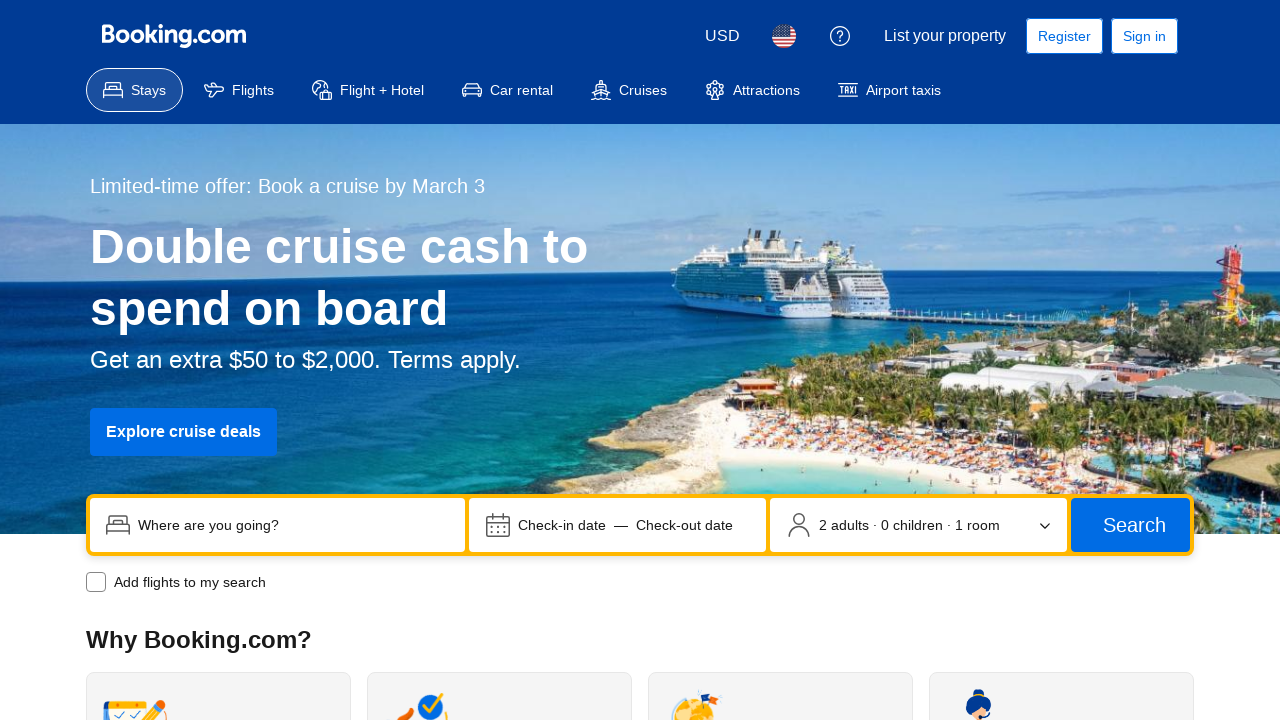